Tests multiple windows functionality by navigating to the Multiple Windows page, clicking a link to open a new window, switching to that window, and verifying it opened successfully.

Starting URL: https://the-internet.herokuapp.com/

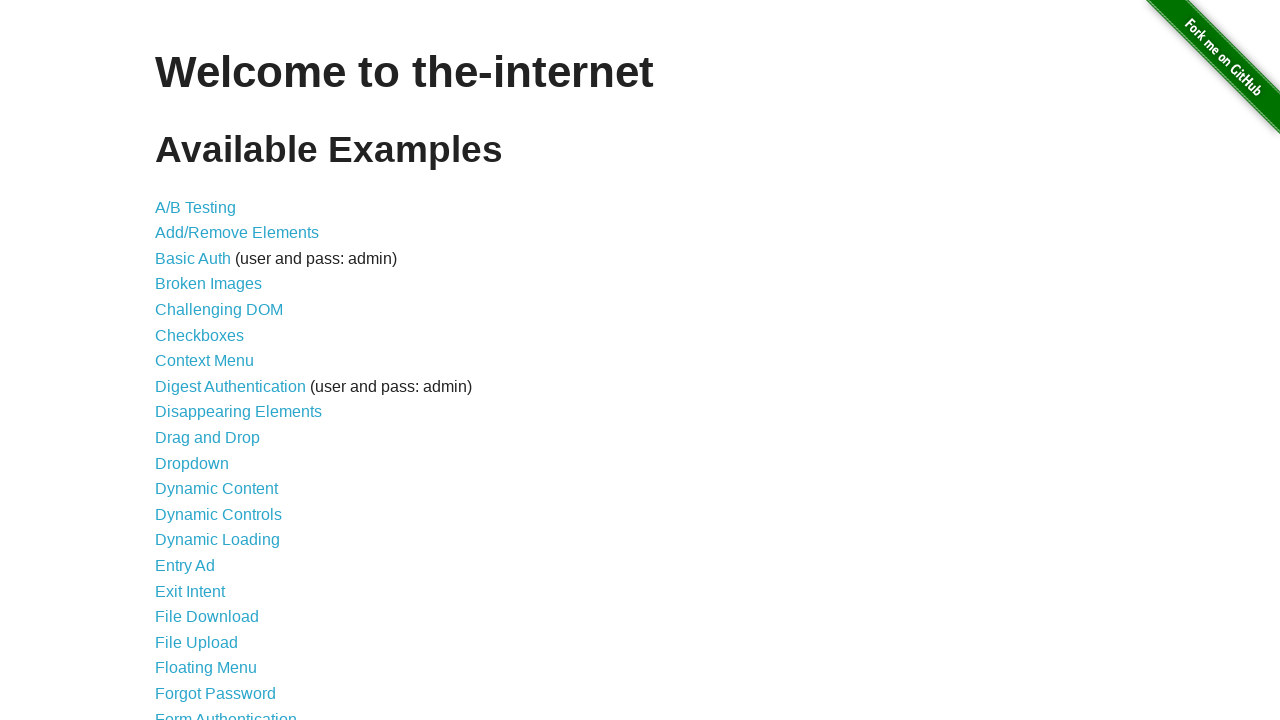

Clicked 'Multiple Windows' link from main page at (218, 369) on text=Multiple Windows
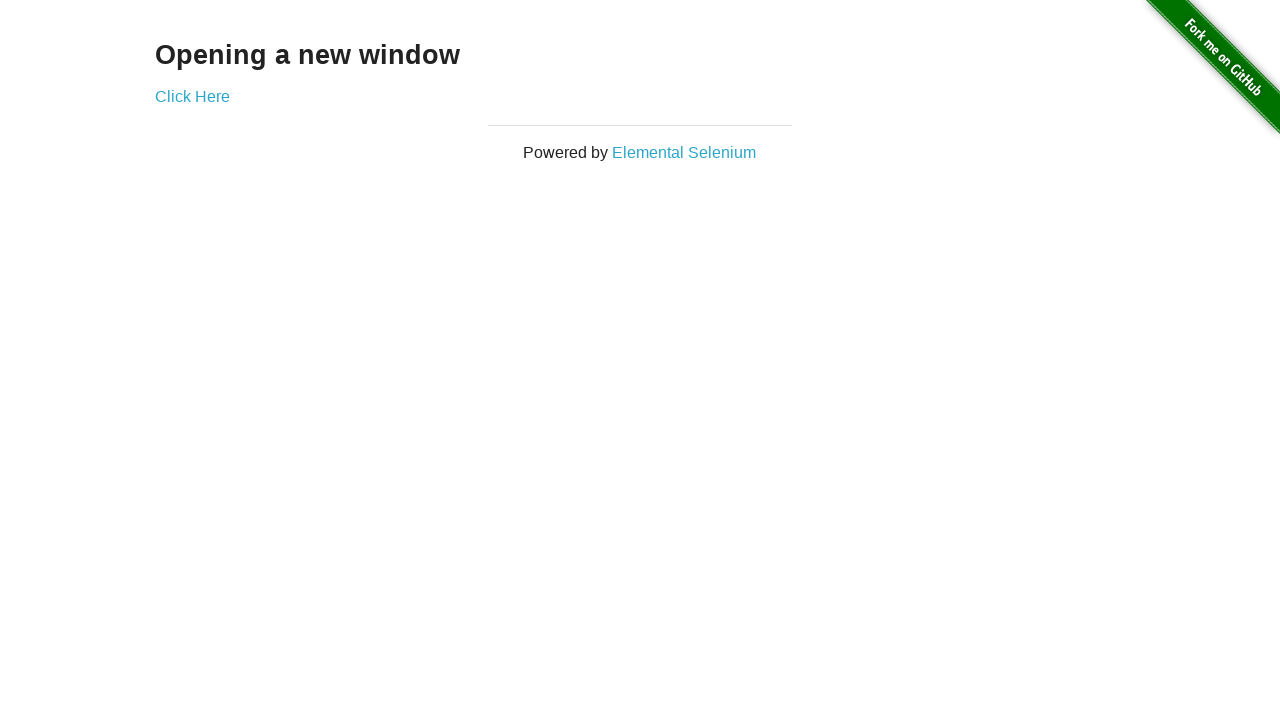

Multiple Windows page loaded and 'Click Here' link appeared
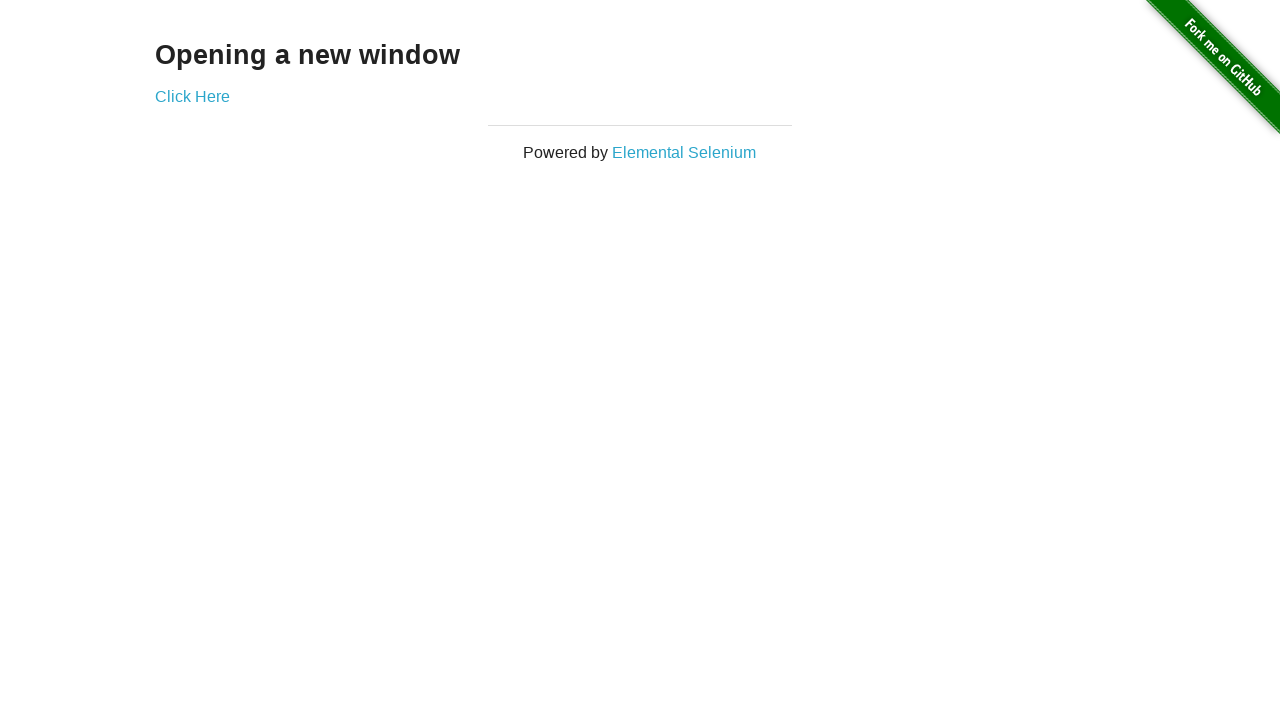

Clicked 'Click Here' link to open new window at (192, 96) on text=Click Here
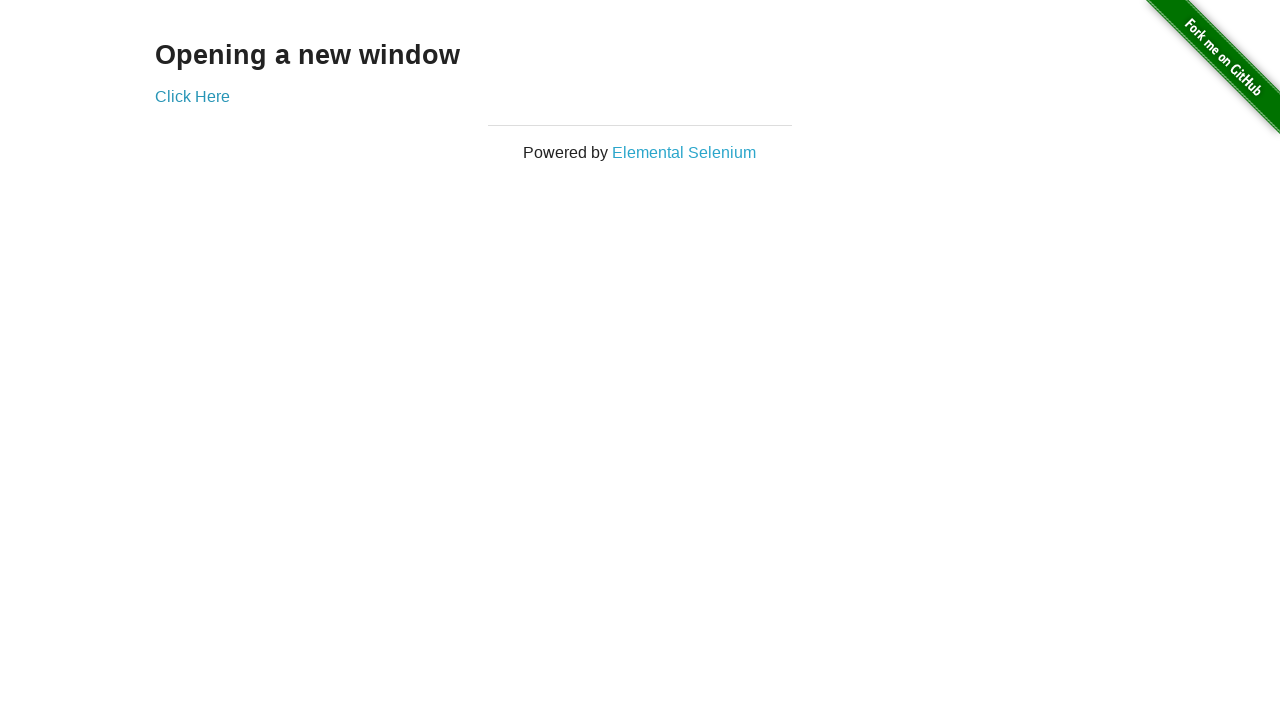

Captured new window/page object
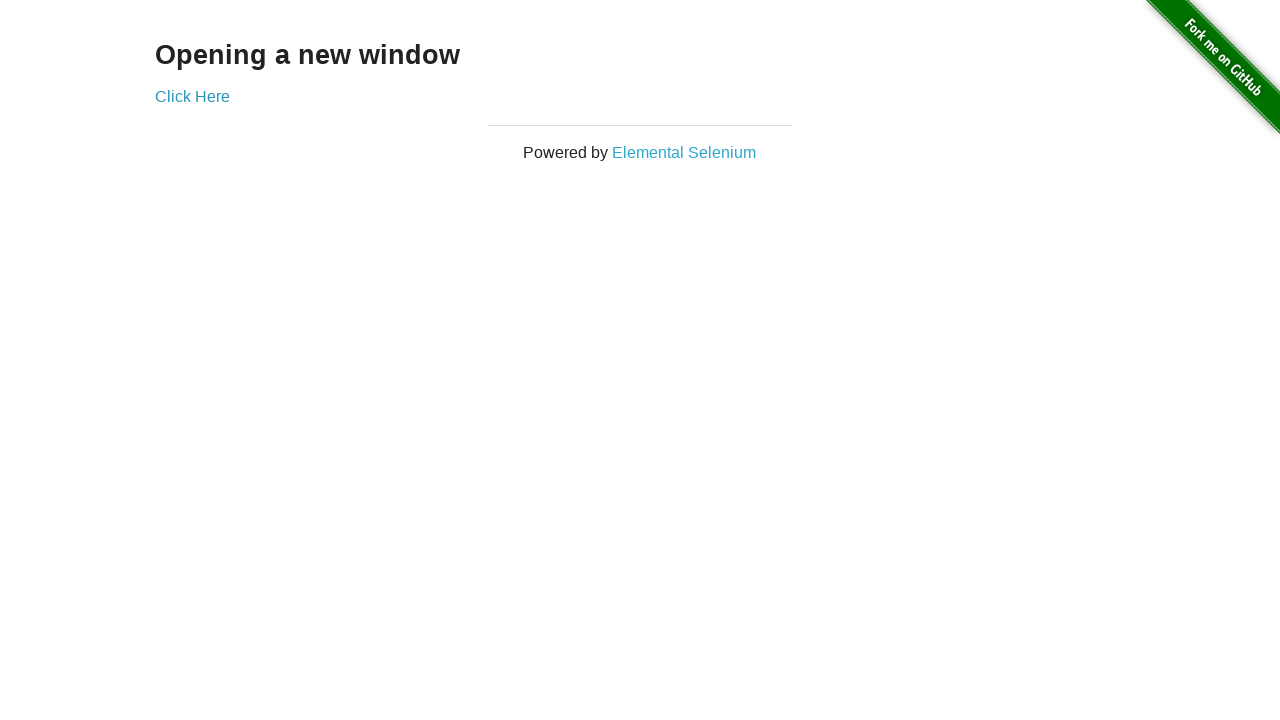

New window loaded completely
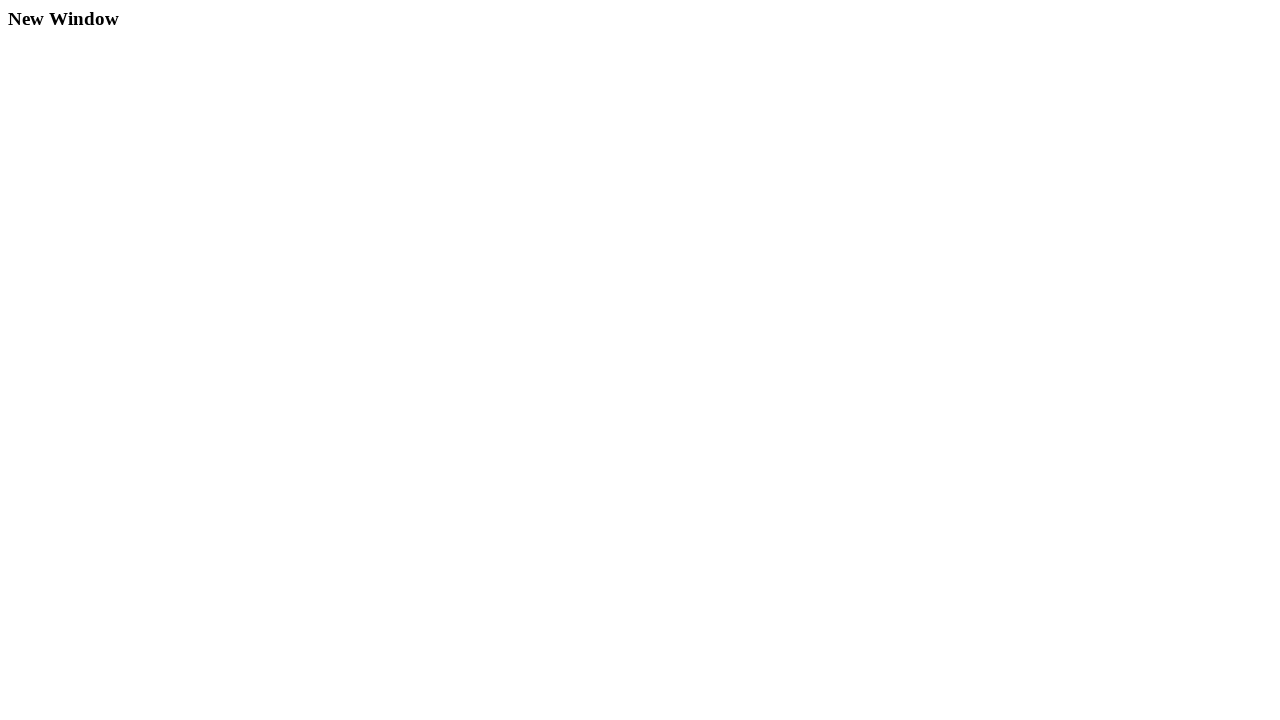

Verified new window content - h3 element found
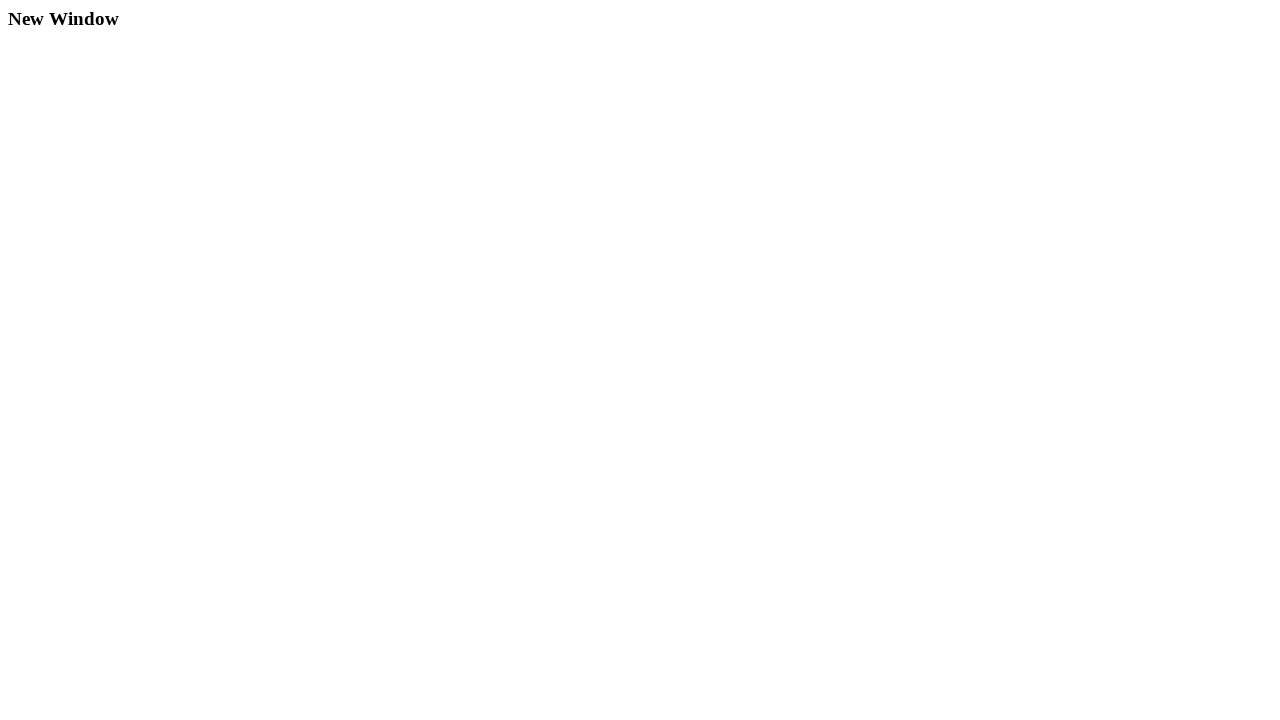

Retrieved new window title: New Window
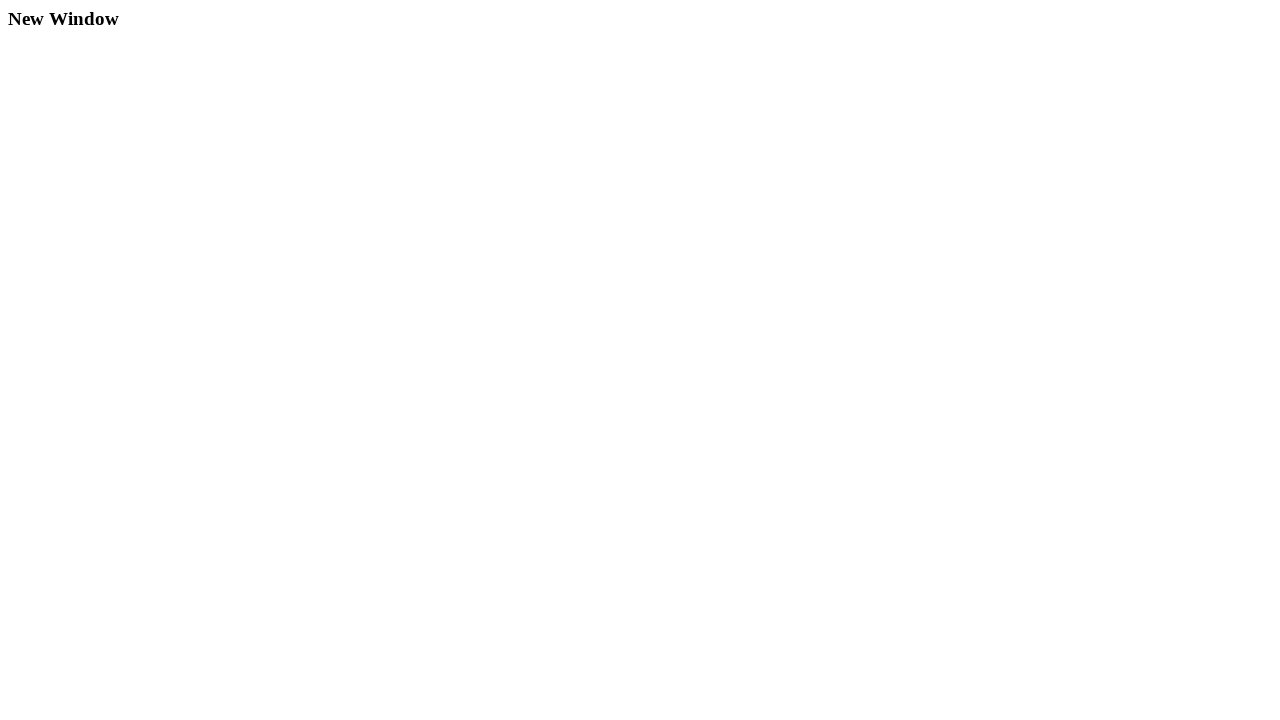

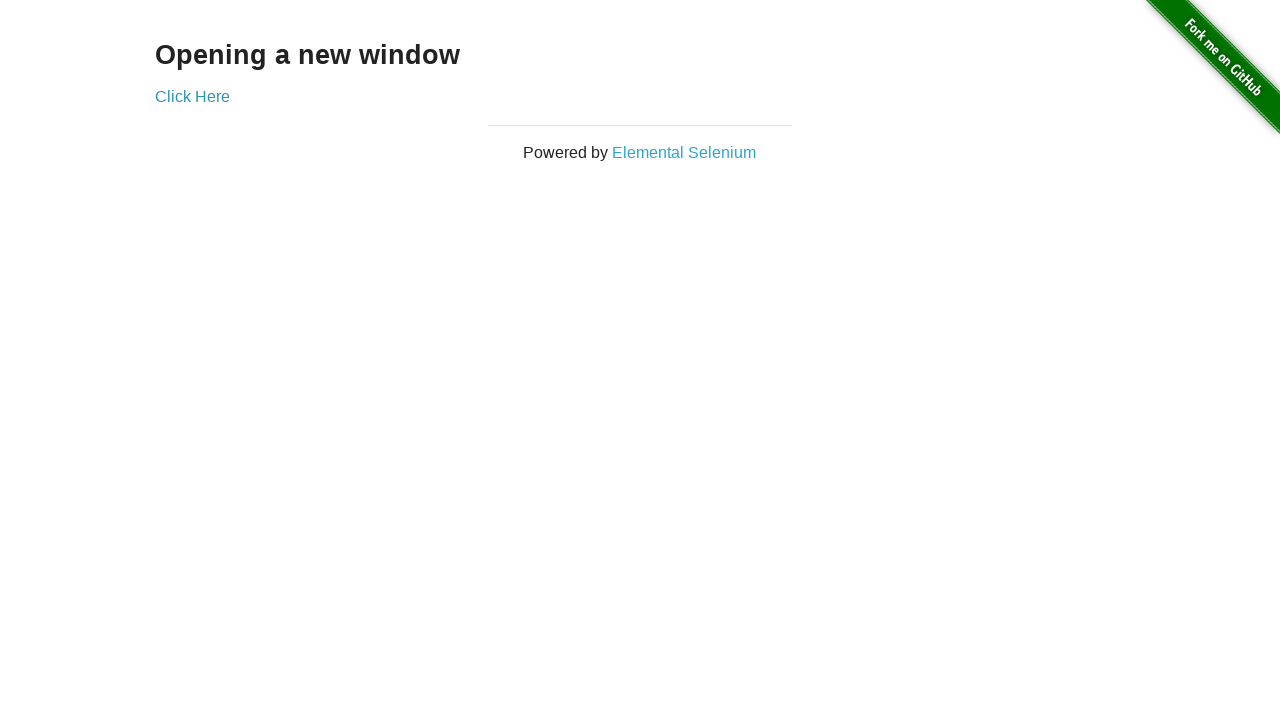